Tests navigation using link text selector to click on Context Menu link

Starting URL: https://the-internet.herokuapp.com/

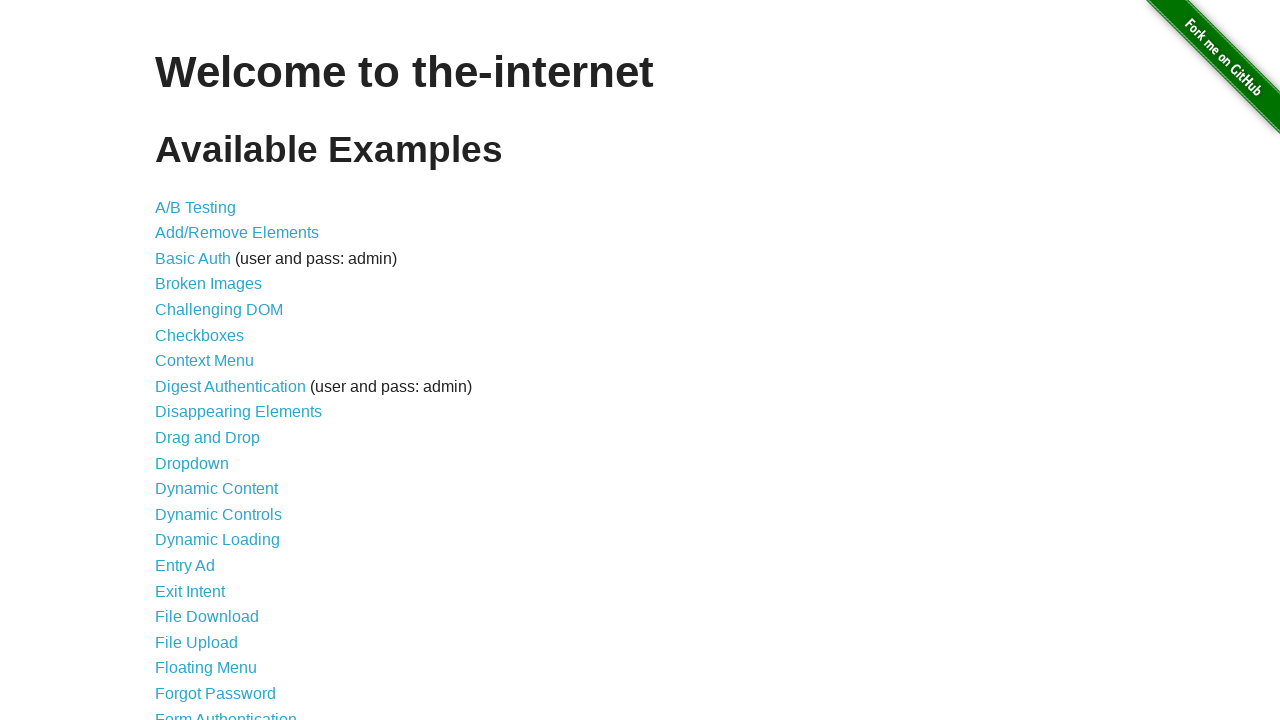

Navigated to the-internet.herokuapp.com homepage
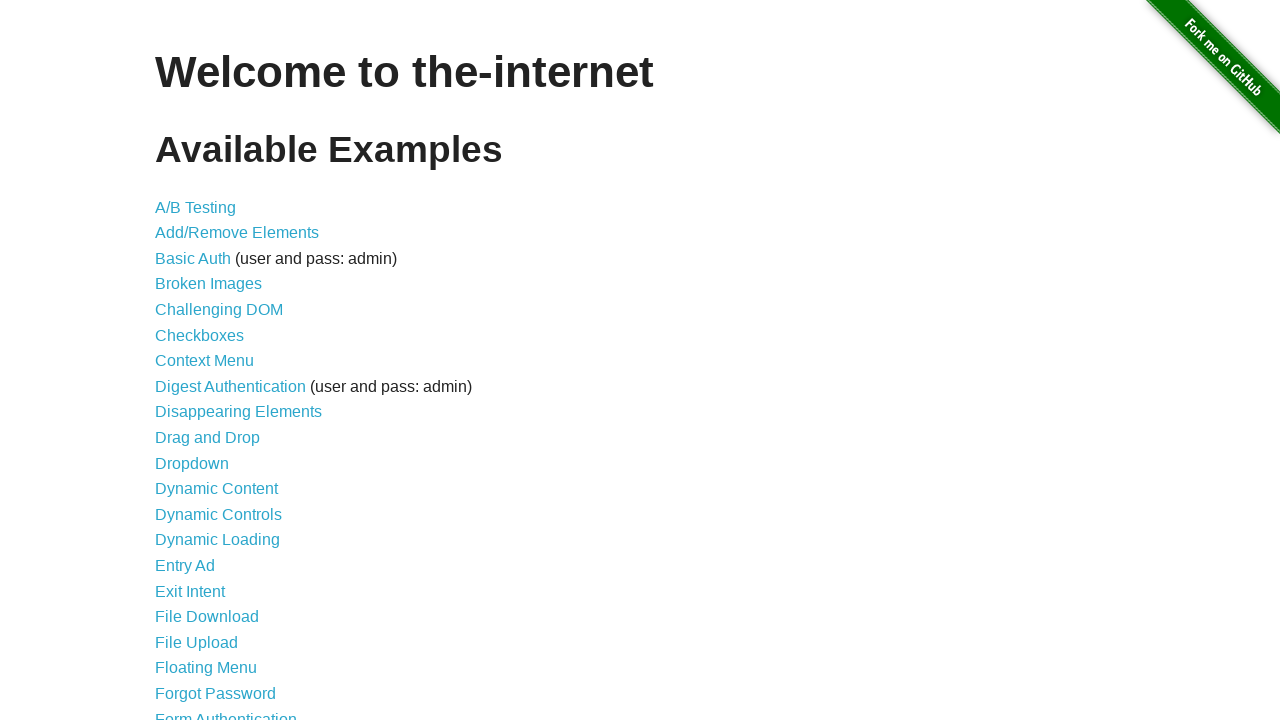

Clicked on Context Menu link using link text selector at (204, 361) on text=Context Menu
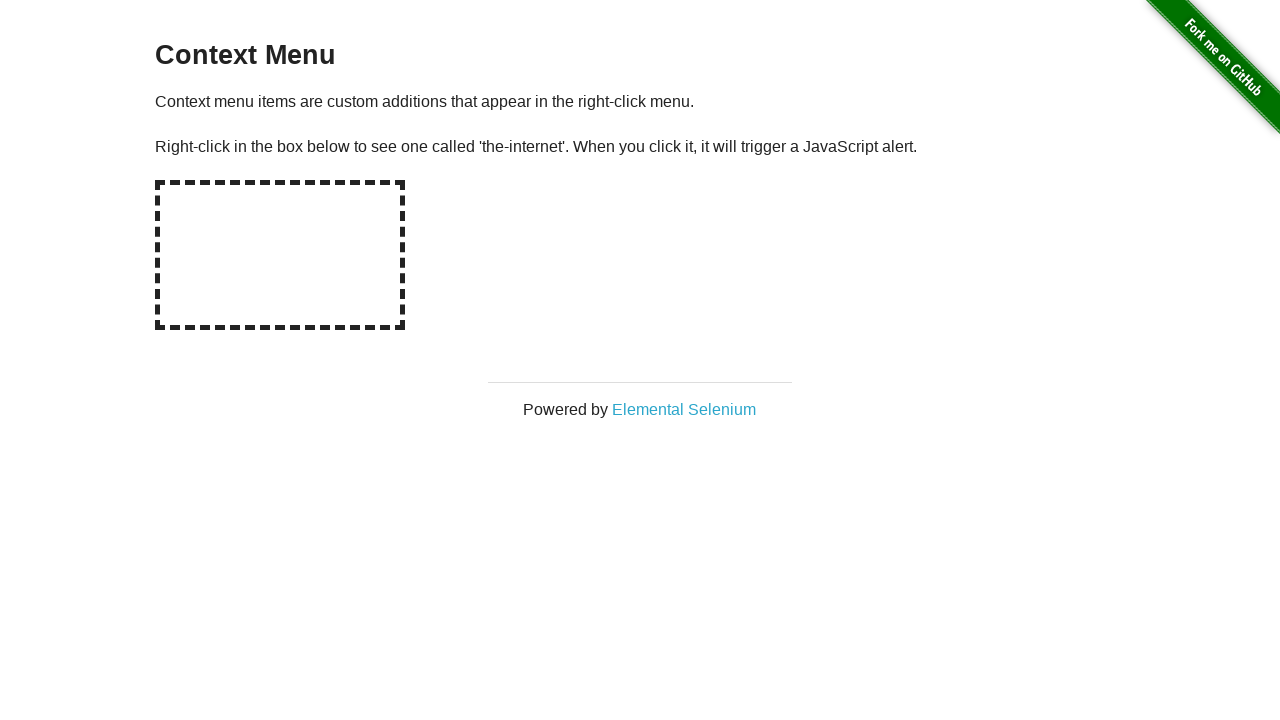

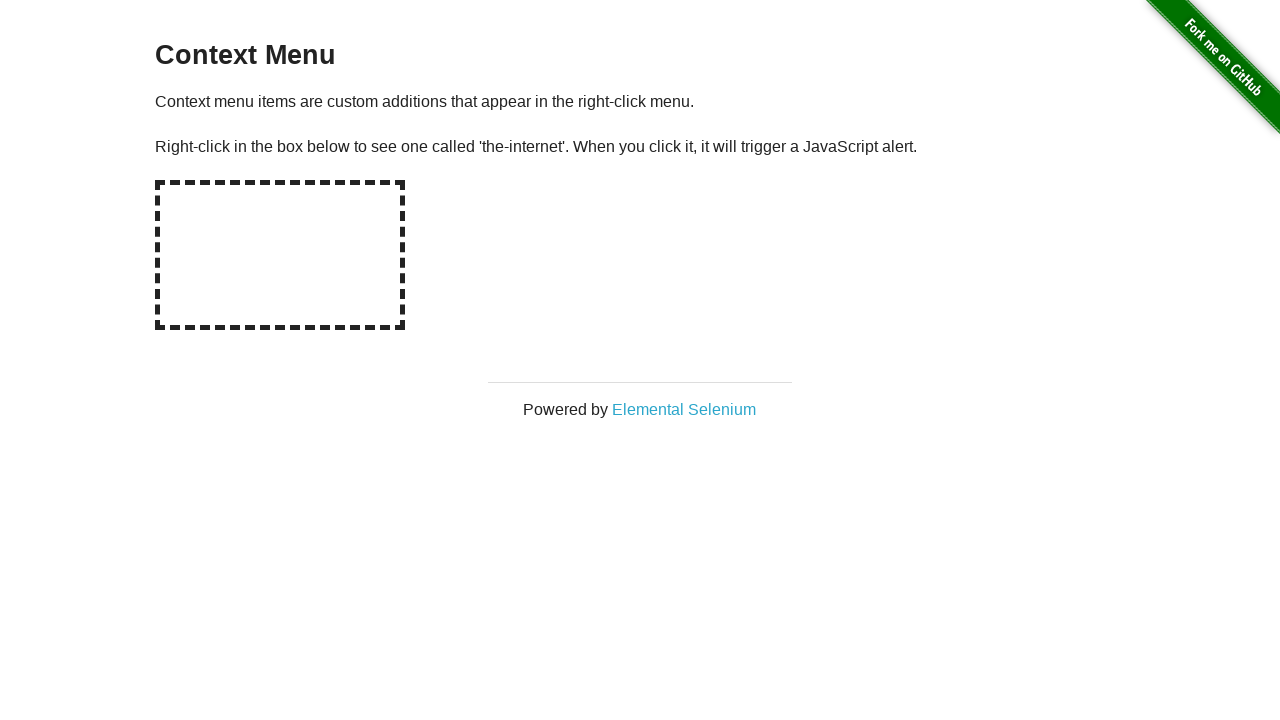